Tests closing a JavaScript alert popup by clicking a button to trigger the alert and then accepting/dismissing it

Starting URL: https://practice-automation.com/popups/

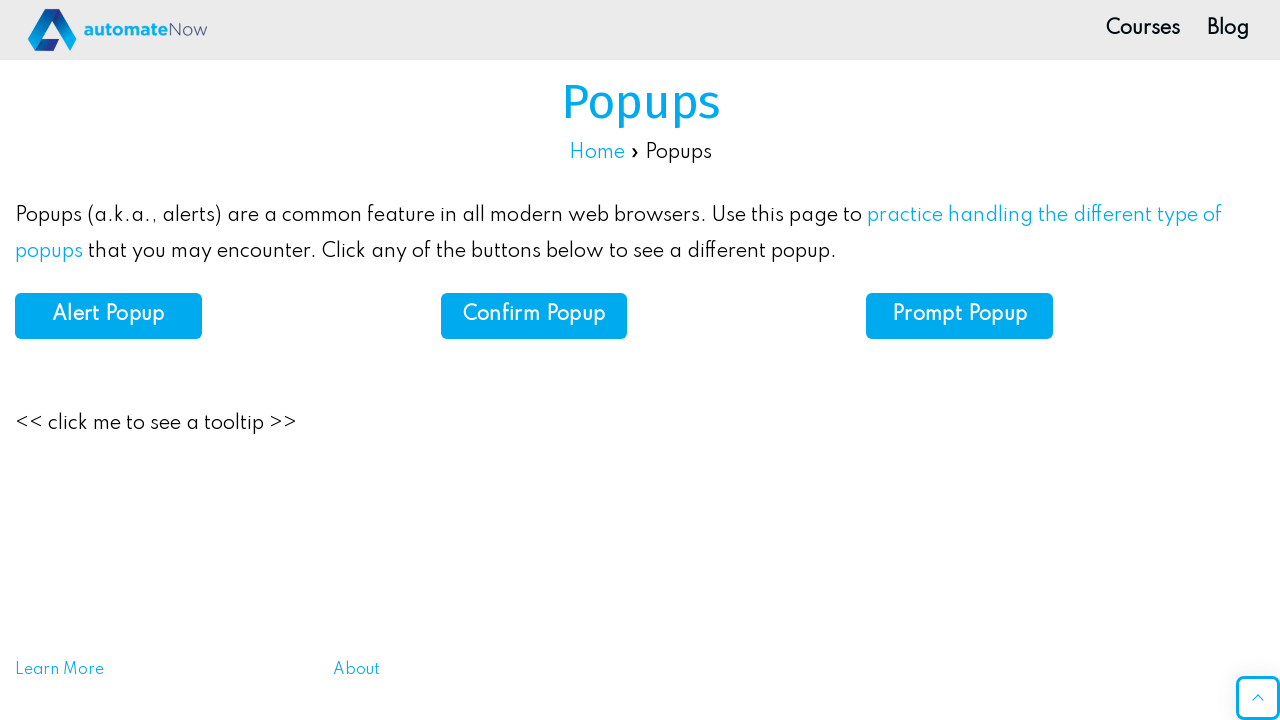

Clicked alert button to trigger JavaScript alert popup at (108, 316) on xpath=//*[@id="alert"]
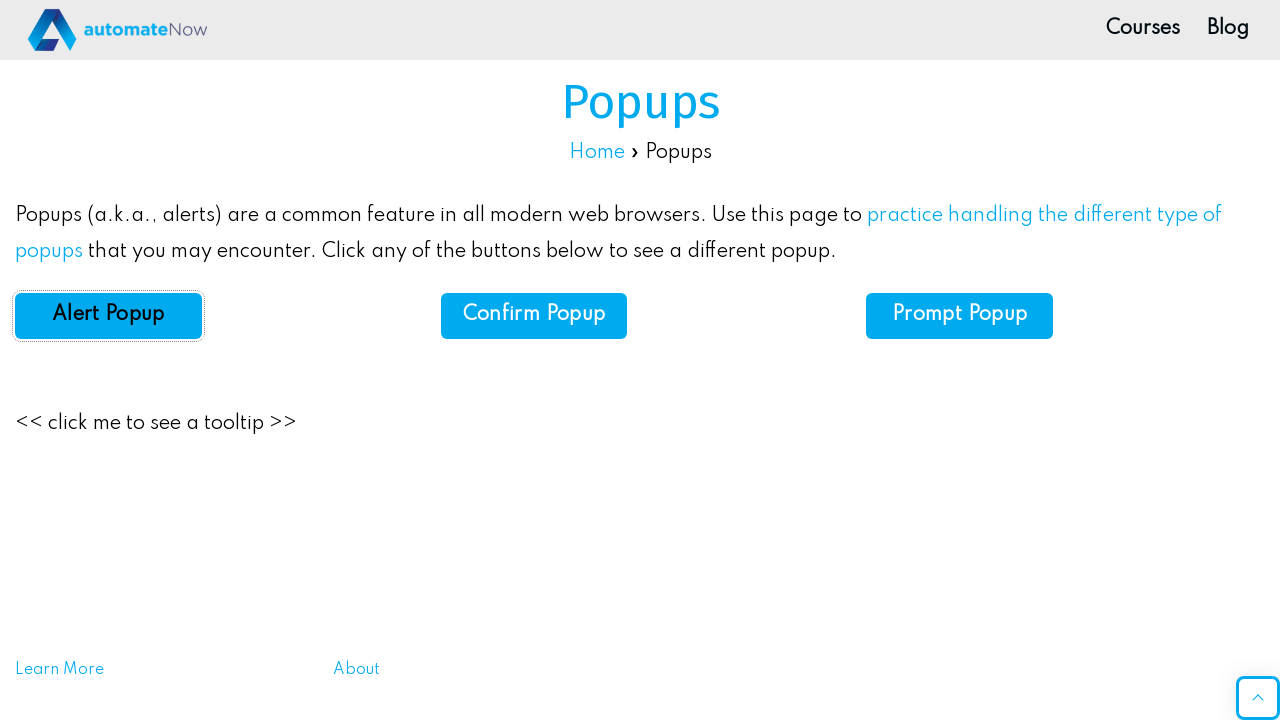

Set up dialog handler to accept alert popups
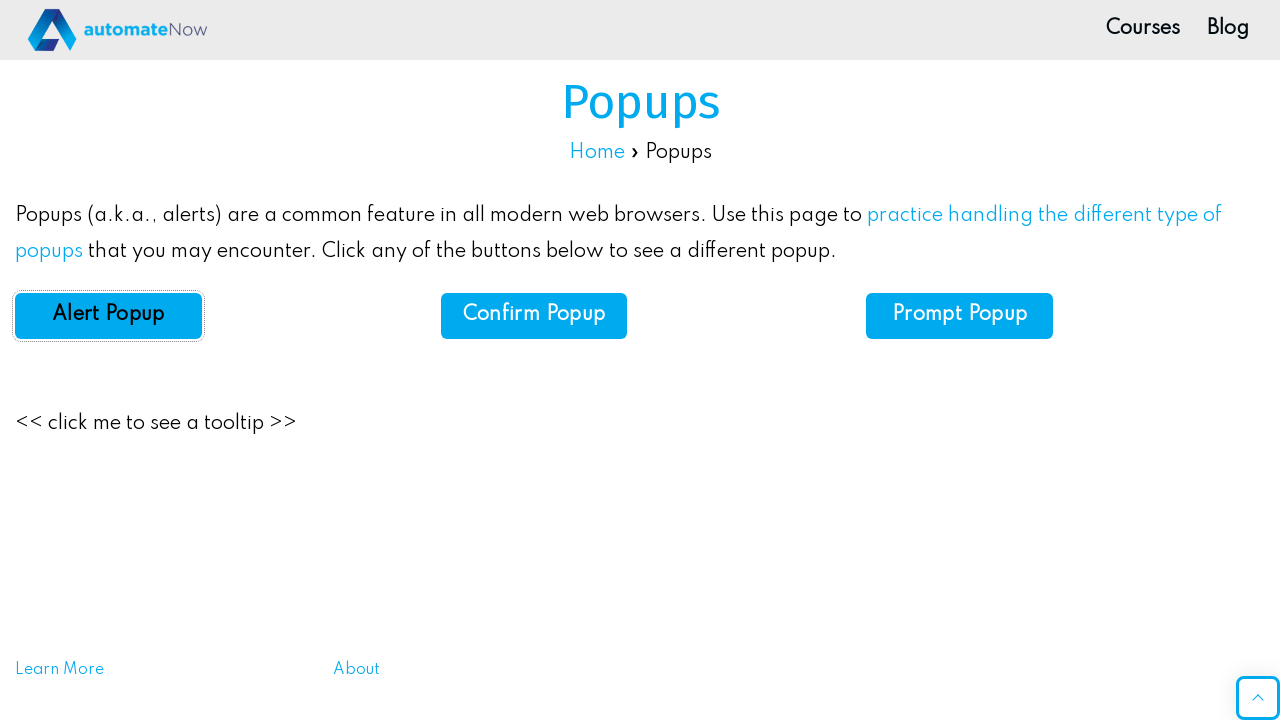

Waited 1 second for alert interaction to complete
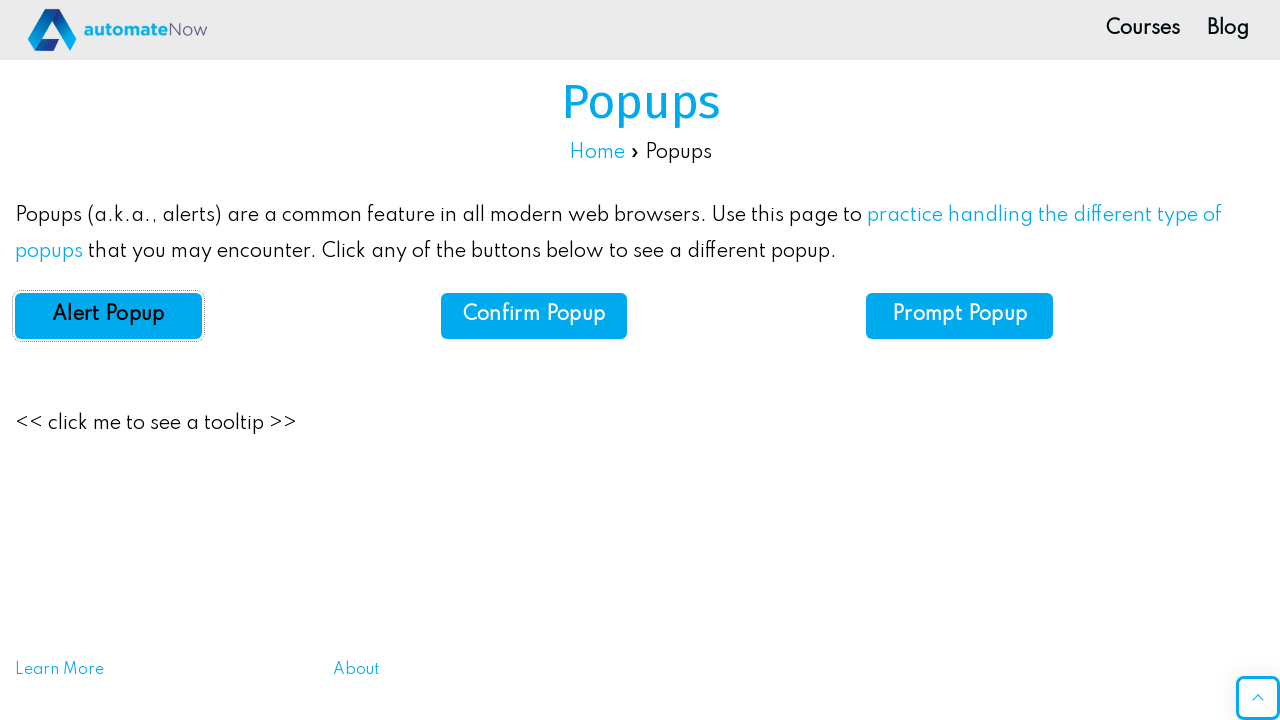

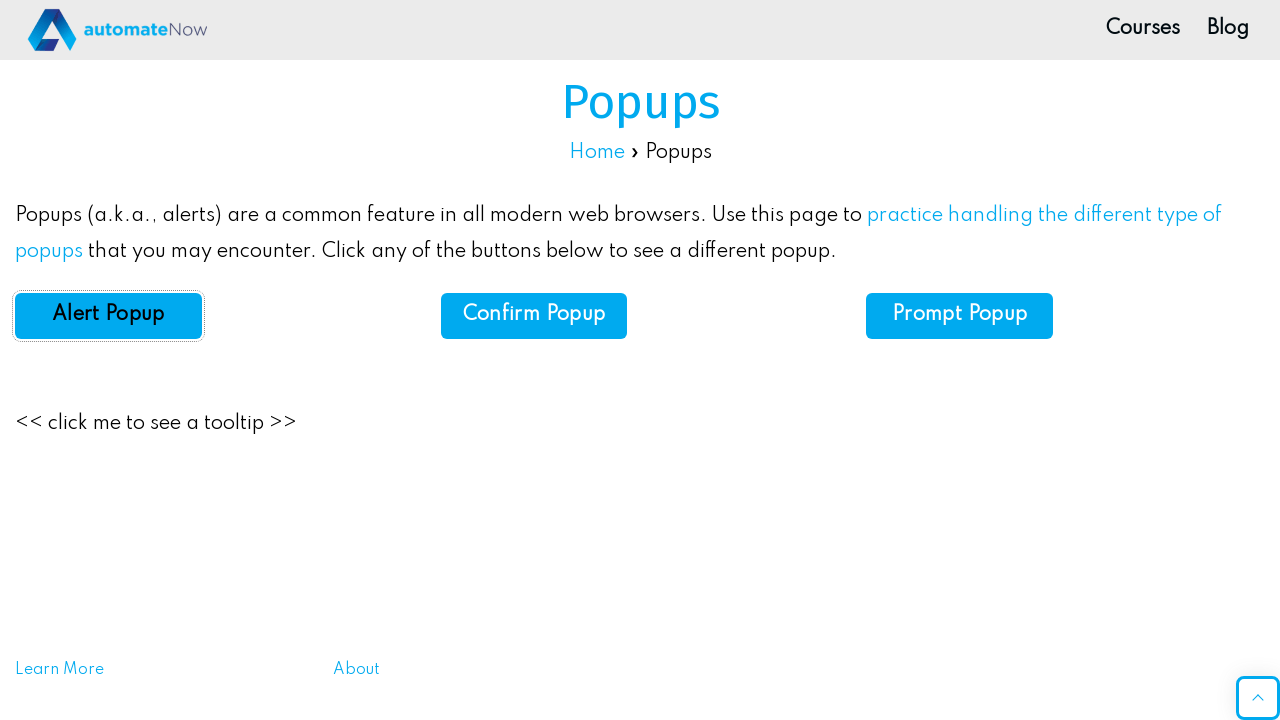